Opens a demo e-commerce site, then opens a second tab and navigates to OpenCart website, demonstrating multi-tab browser navigation.

Starting URL: http://demo.nopcommerce.com/

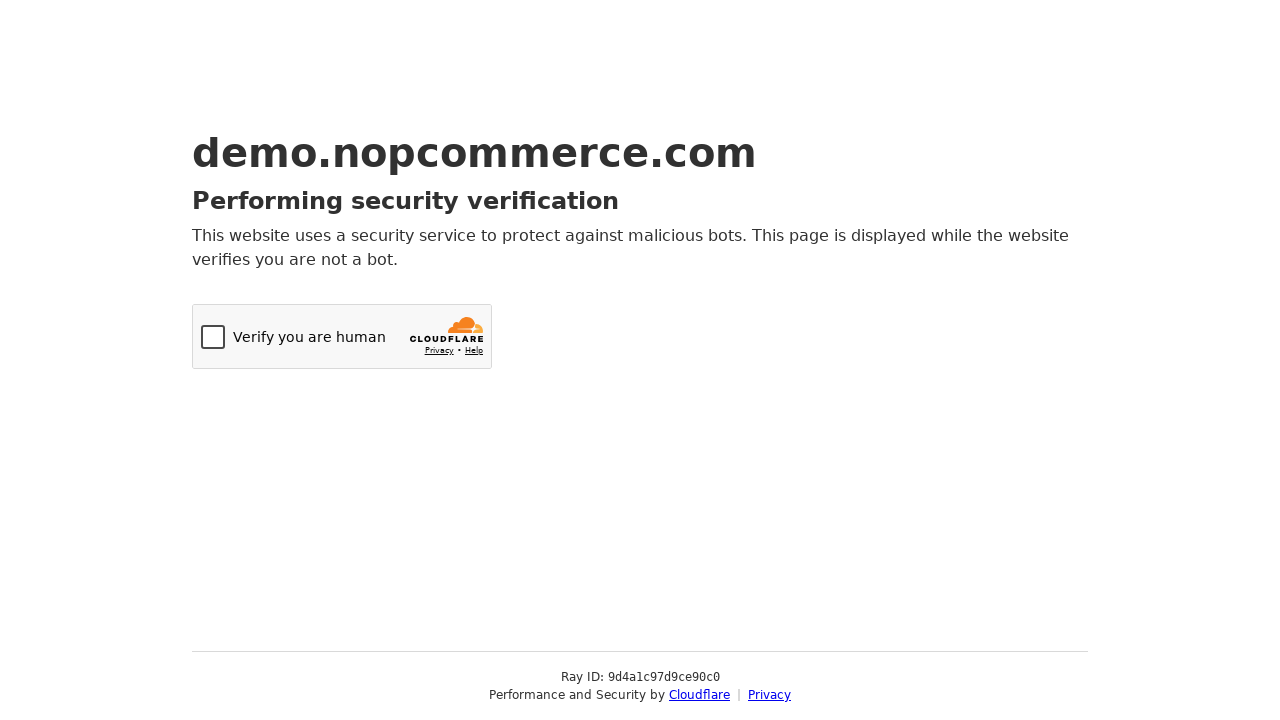

Opened a new browser tab
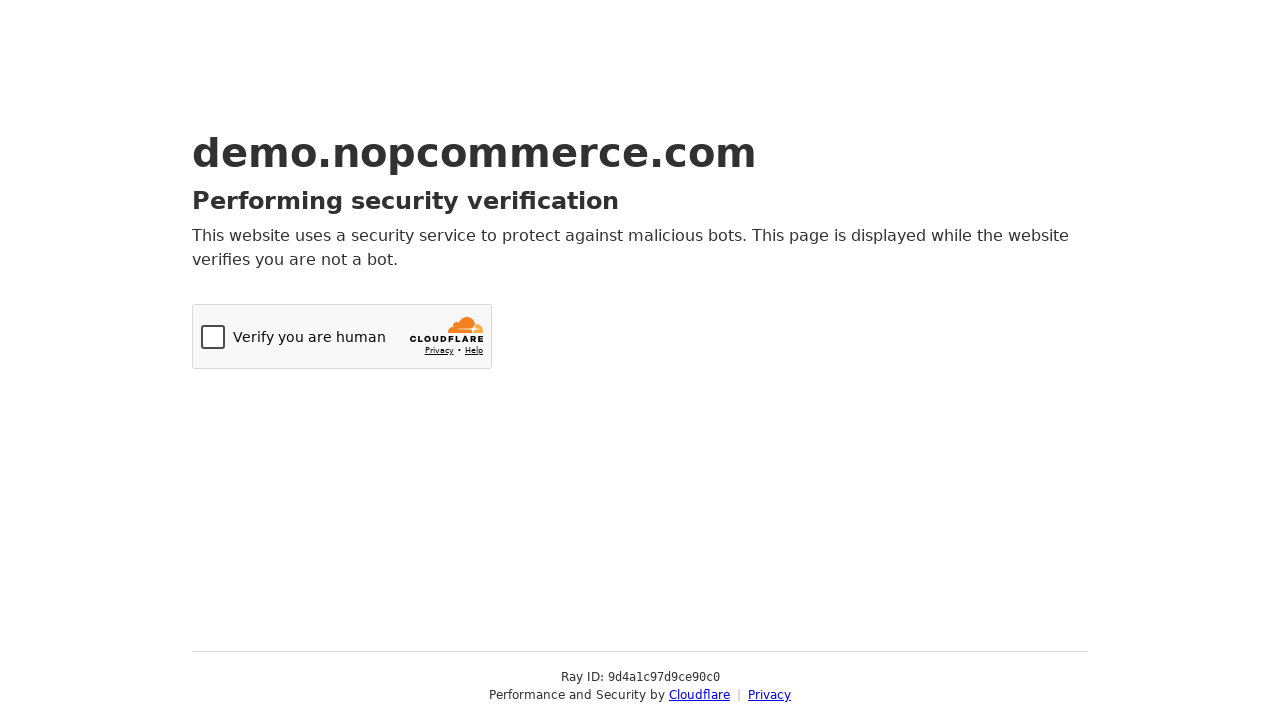

Navigated to OpenCart website in new tab
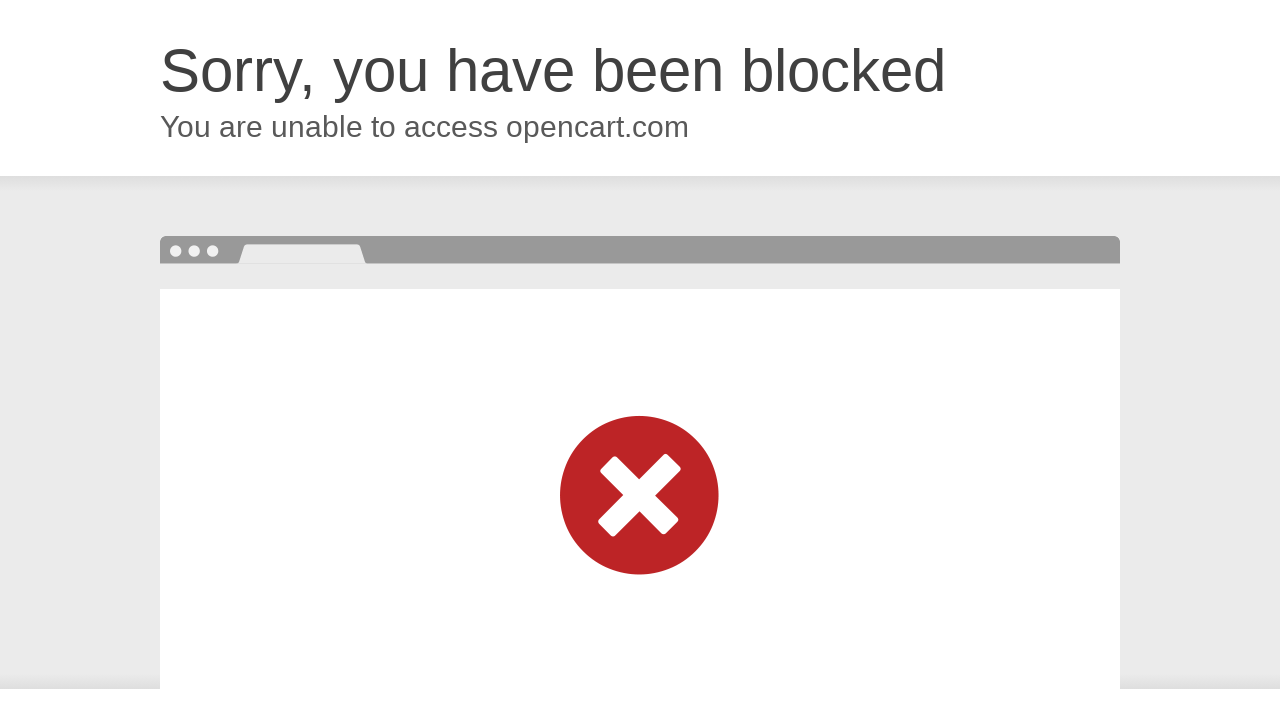

OpenCart page loaded (domcontentloaded state reached)
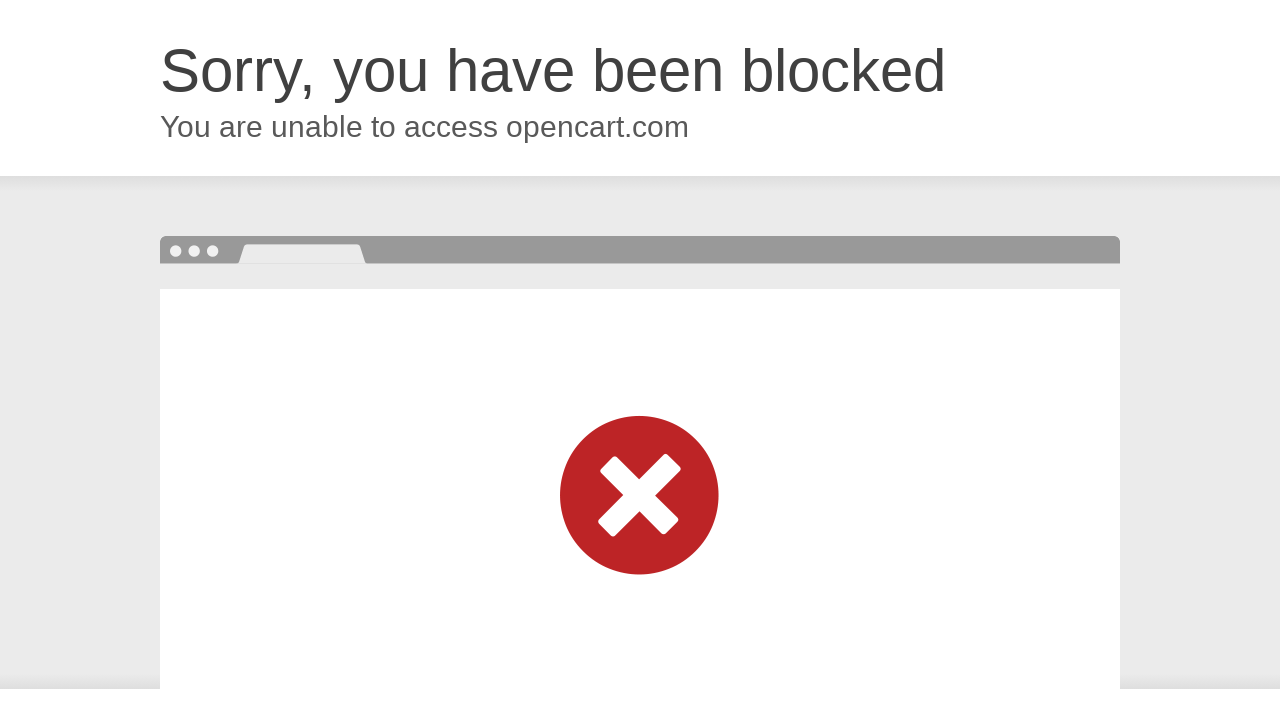

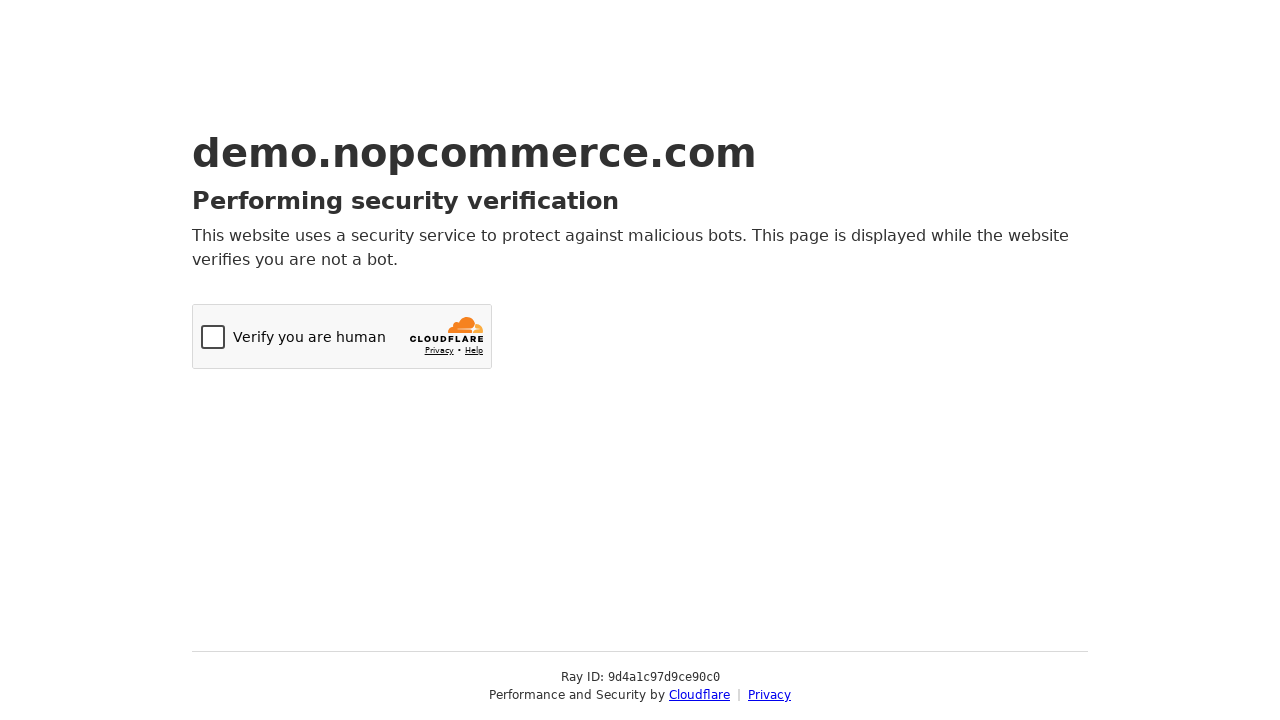